Tests browser back button navigation through filter states

Starting URL: https://demo.playwright.dev/todomvc

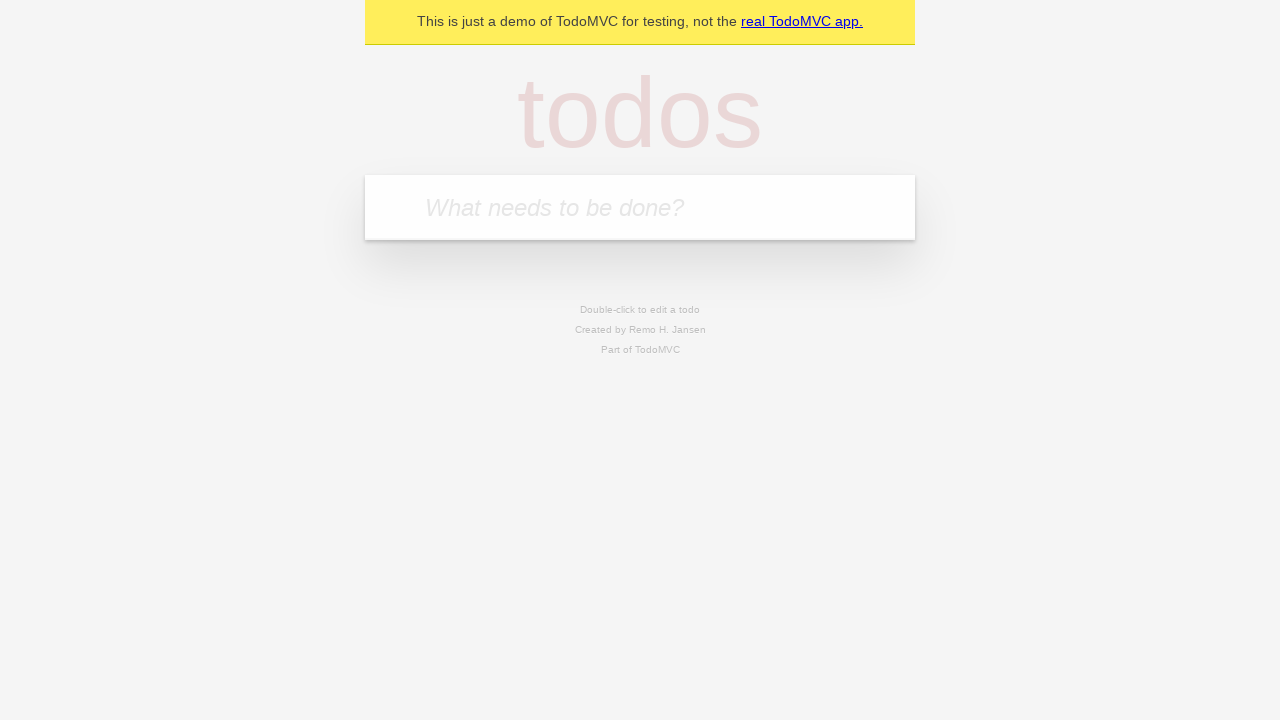

Filled todo input with 'buy some cheese' on internal:attr=[placeholder="What needs to be done?"i]
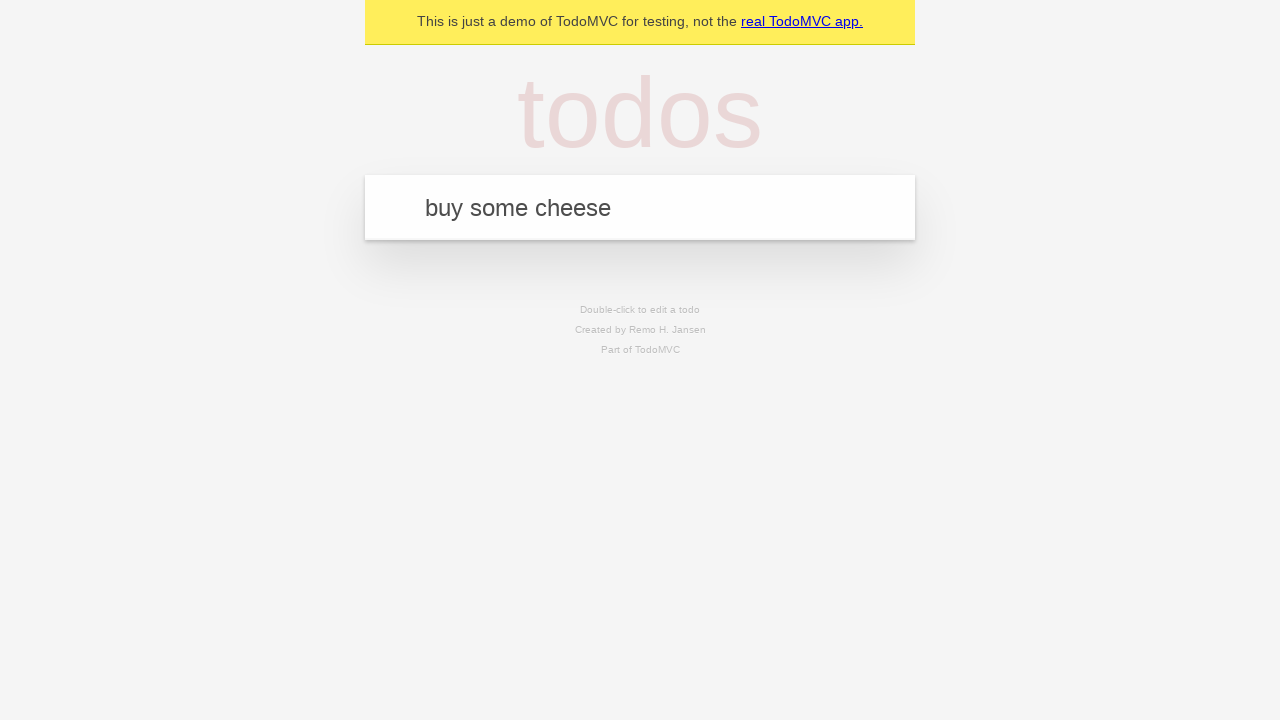

Pressed Enter to add 'buy some cheese' to todo list on internal:attr=[placeholder="What needs to be done?"i]
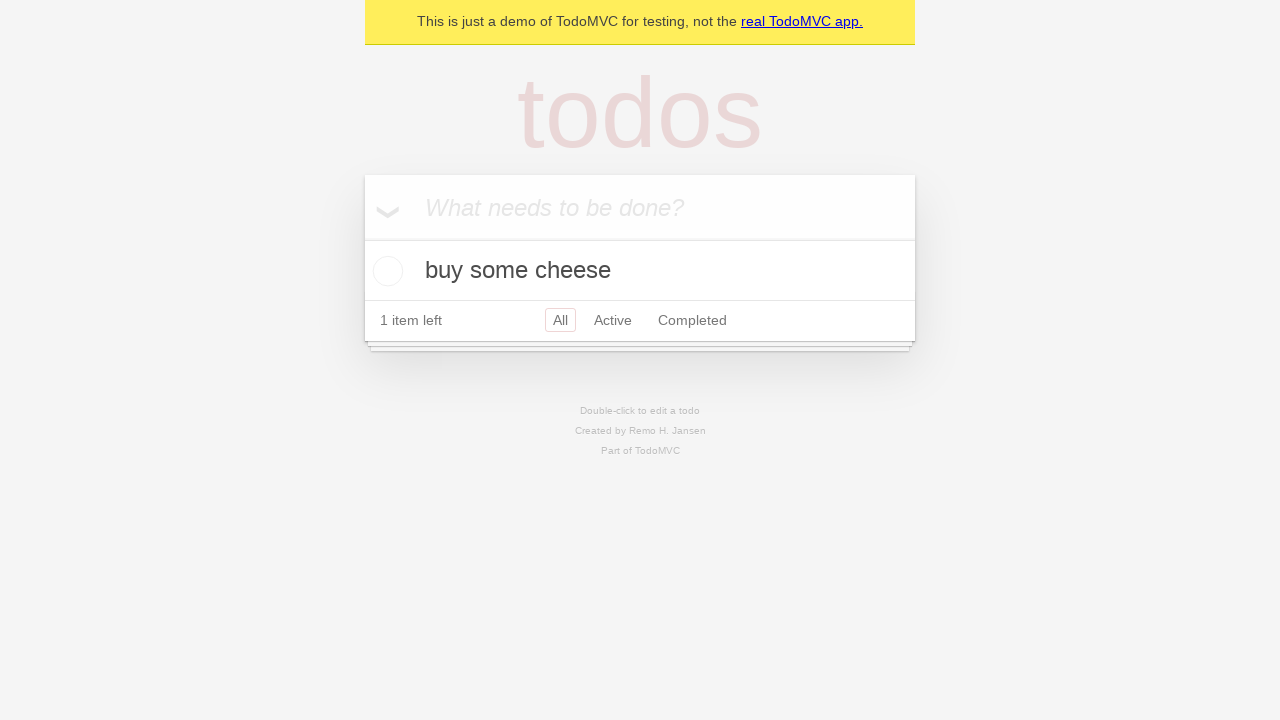

Filled todo input with 'feed the cat' on internal:attr=[placeholder="What needs to be done?"i]
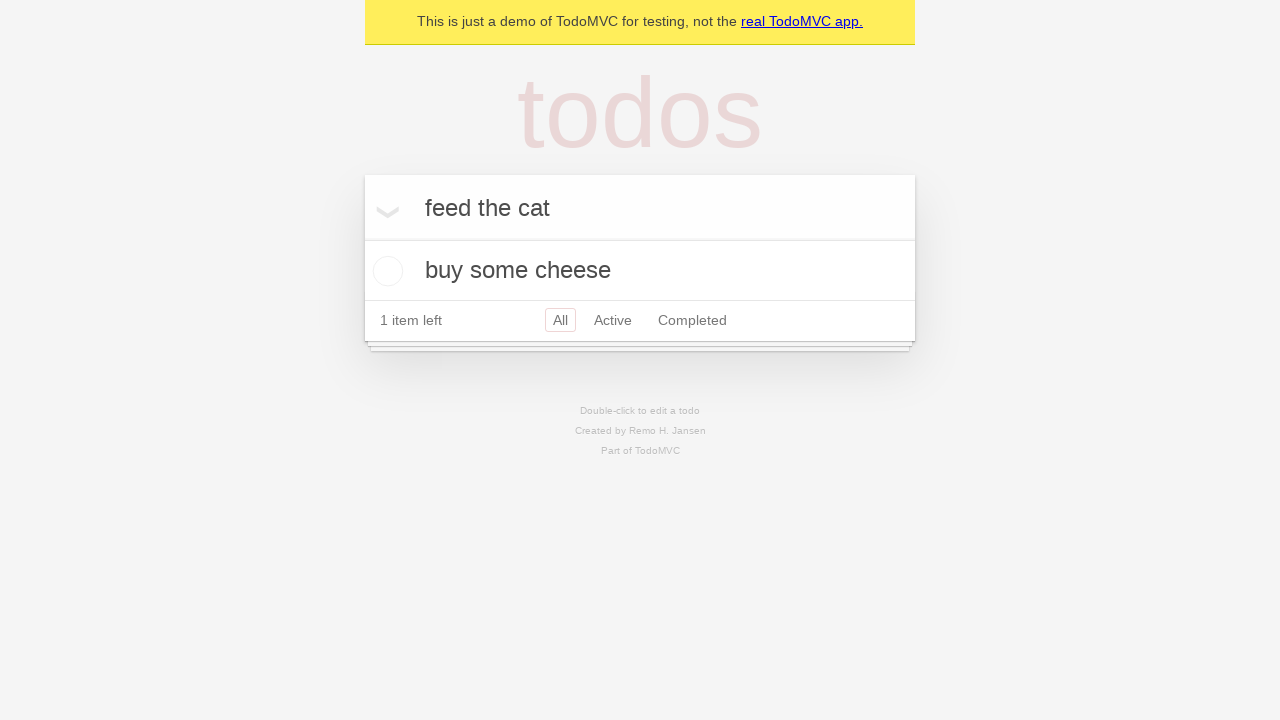

Pressed Enter to add 'feed the cat' to todo list on internal:attr=[placeholder="What needs to be done?"i]
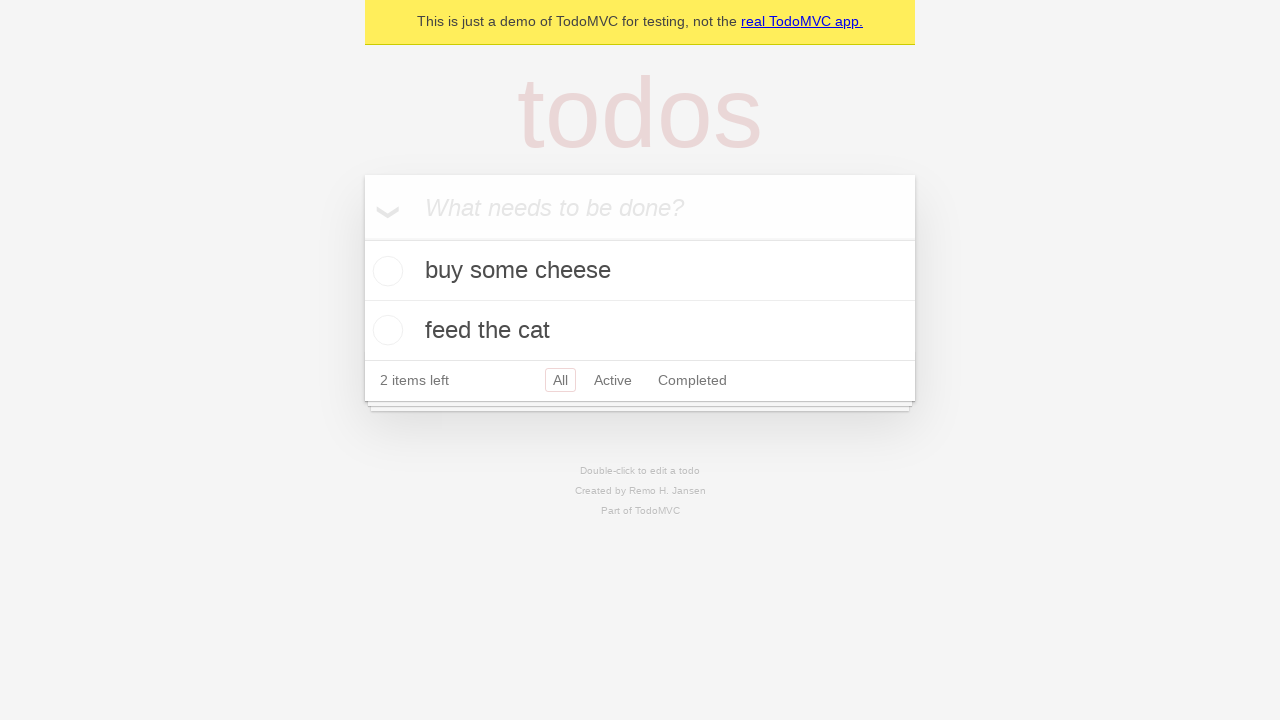

Filled todo input with 'book a doctors appointment' on internal:attr=[placeholder="What needs to be done?"i]
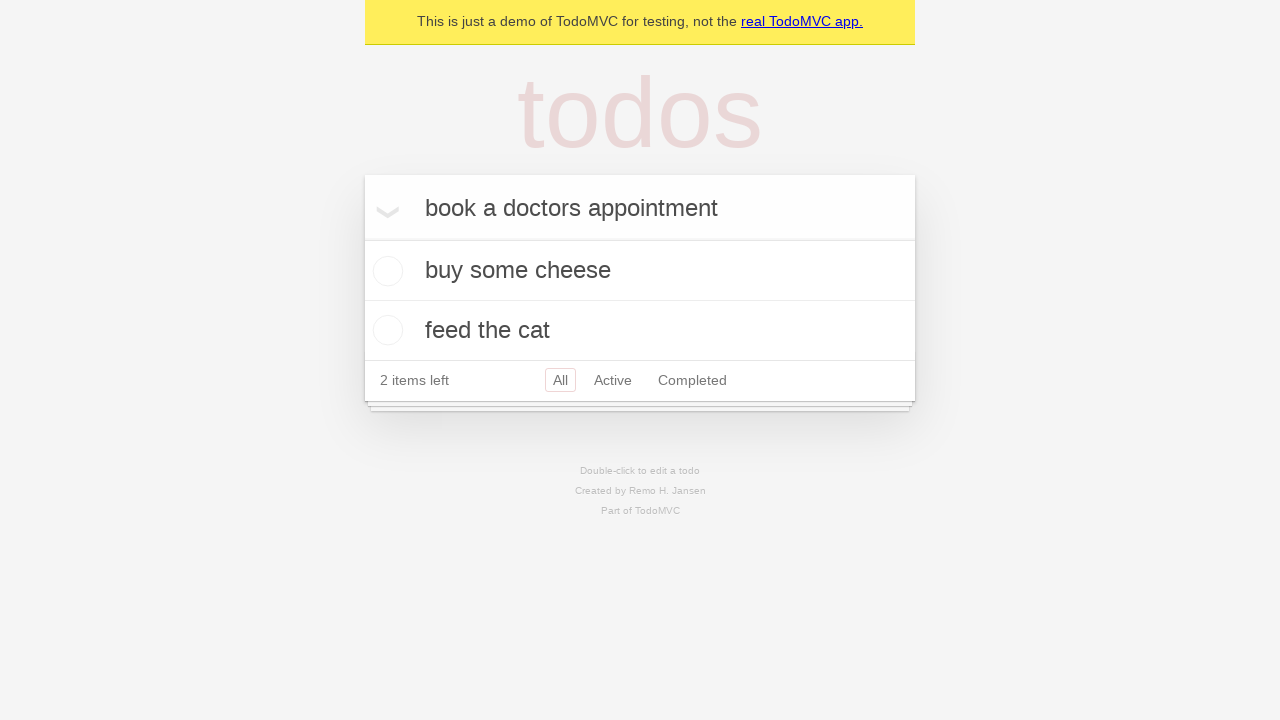

Pressed Enter to add 'book a doctors appointment' to todo list on internal:attr=[placeholder="What needs to be done?"i]
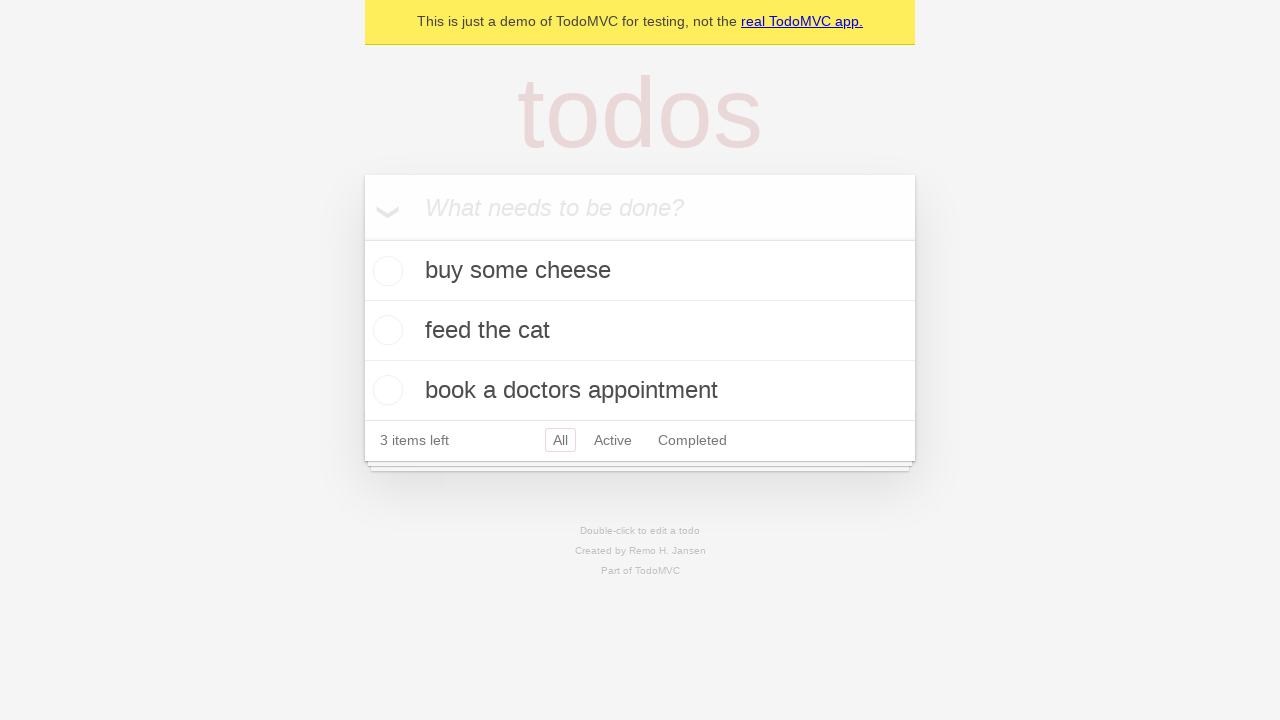

Waited for all 3 todo items to be added to the DOM
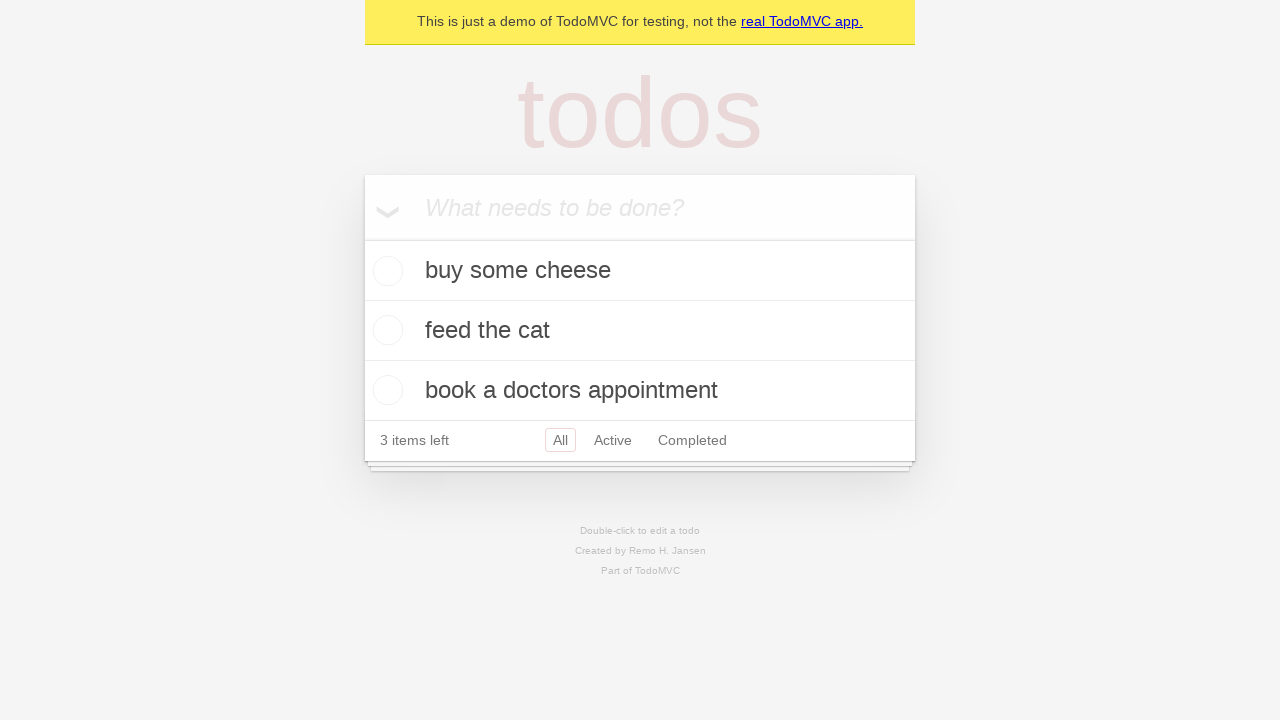

Checked the second todo item checkbox at (385, 330) on internal:testid=[data-testid="todo-item"s] >> nth=1 >> internal:role=checkbox
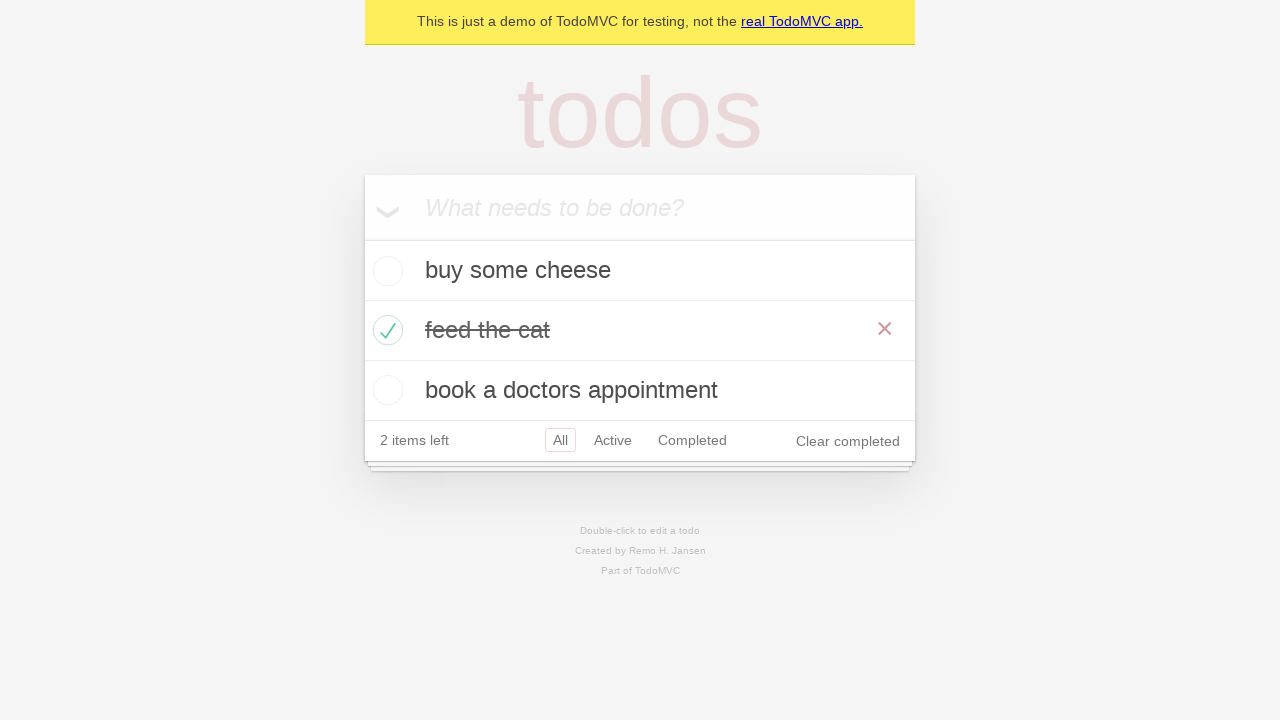

Clicked 'All' filter link at (560, 440) on internal:role=link[name="All"i]
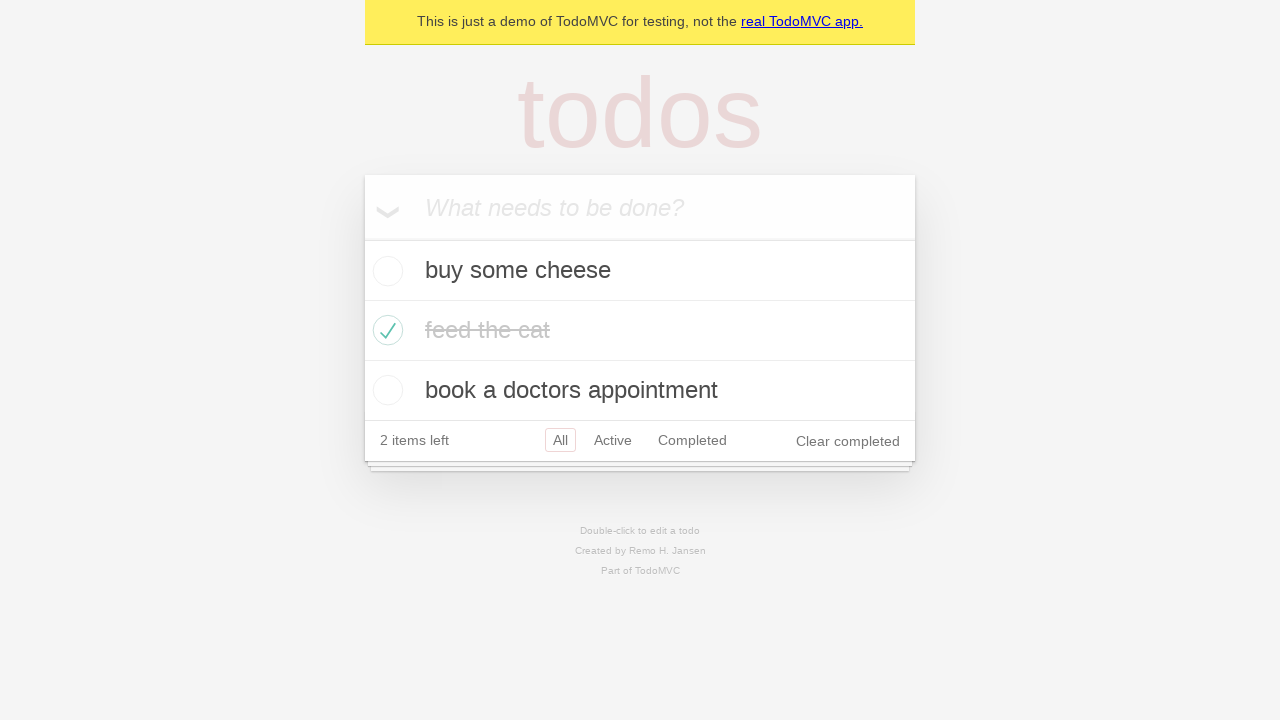

Clicked 'Active' filter link at (613, 440) on internal:role=link[name="Active"i]
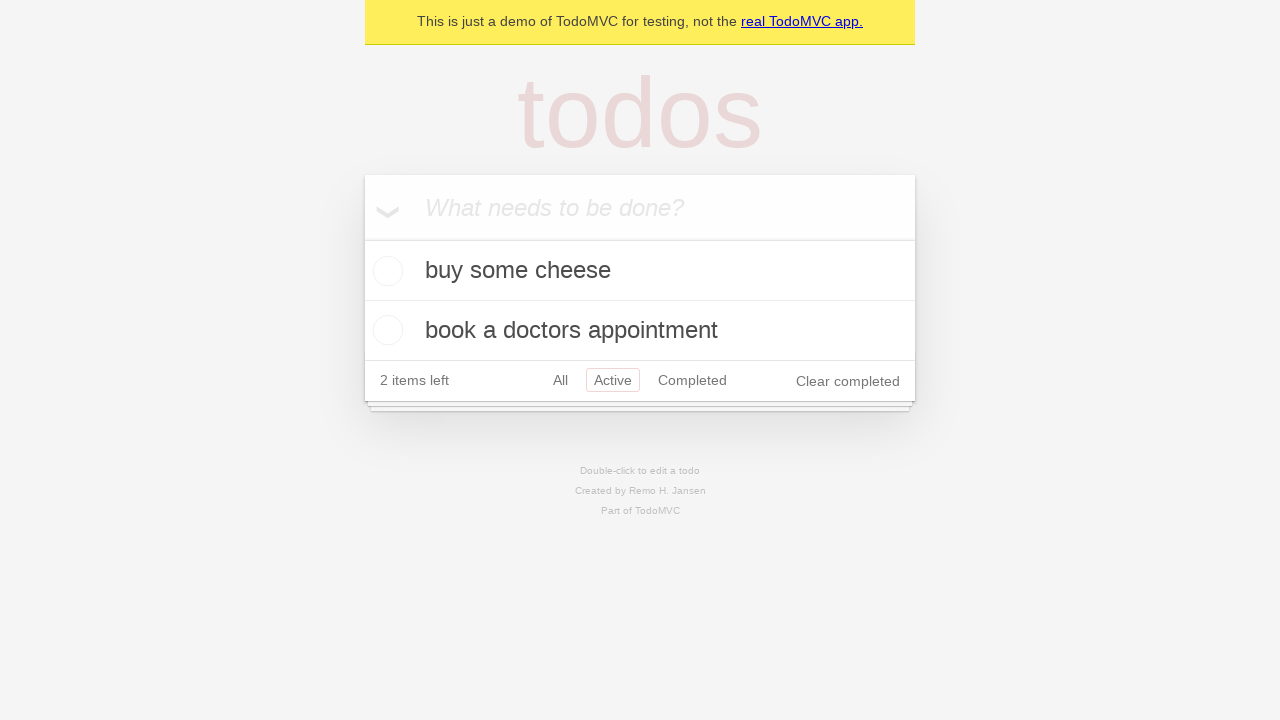

Clicked 'Completed' filter link at (692, 380) on internal:role=link[name="Completed"i]
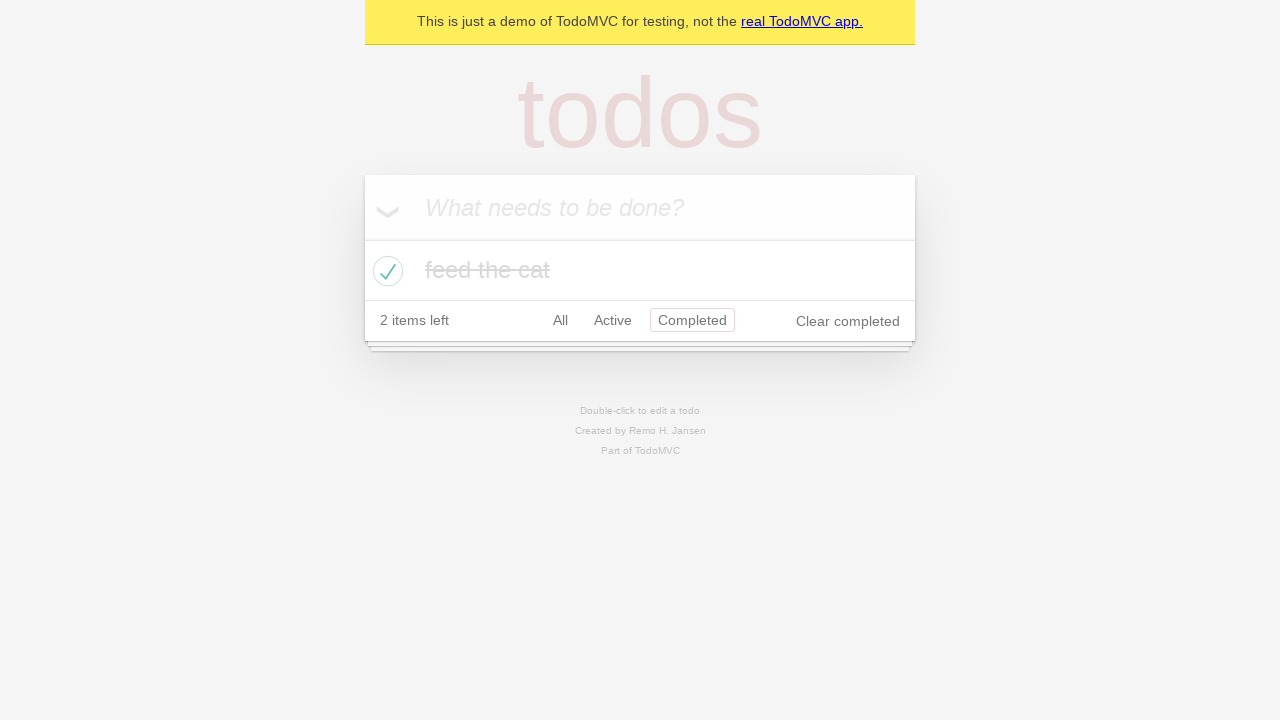

Navigated back to 'Active' filter using browser back button
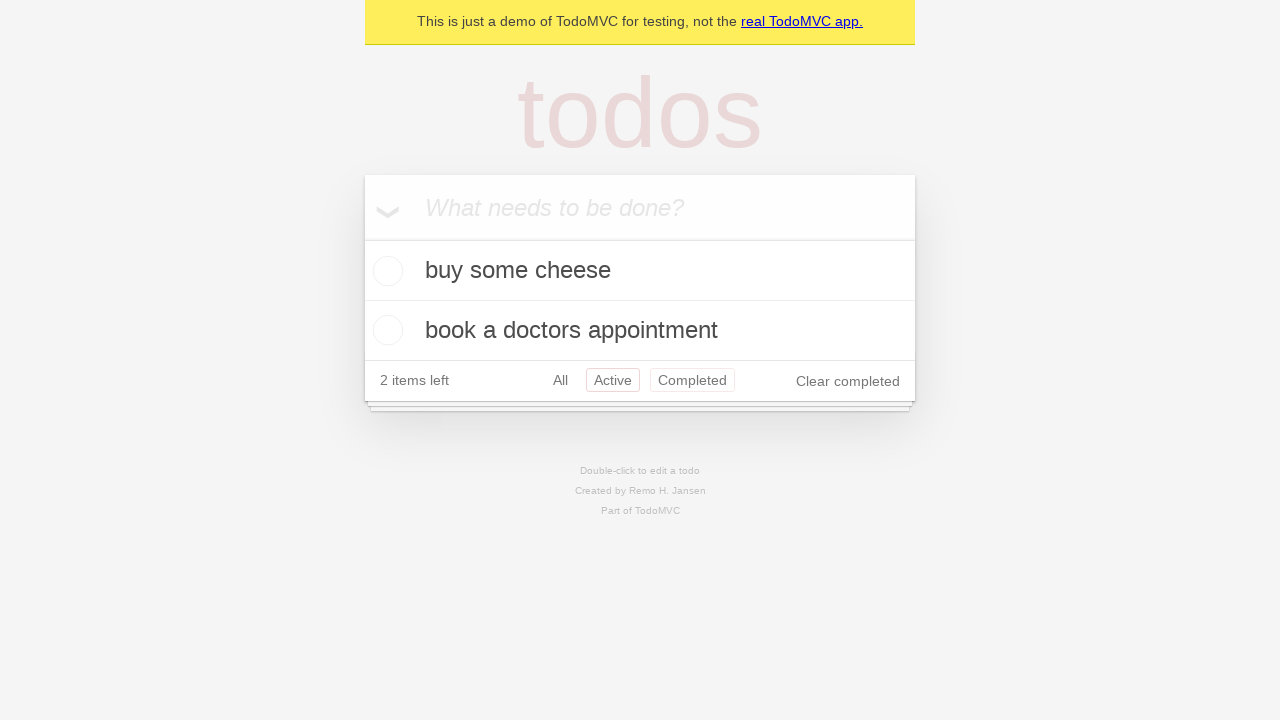

Navigated back to 'All' filter using browser back button
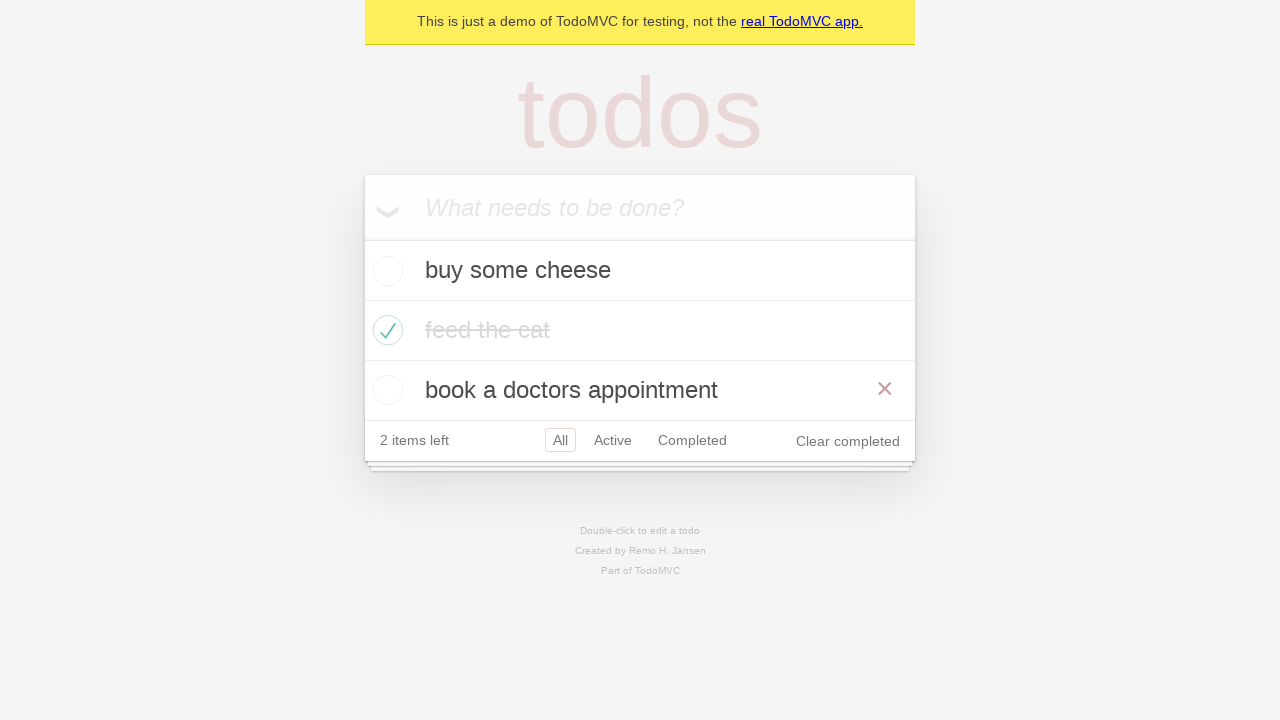

Waited for page to settle after back navigation
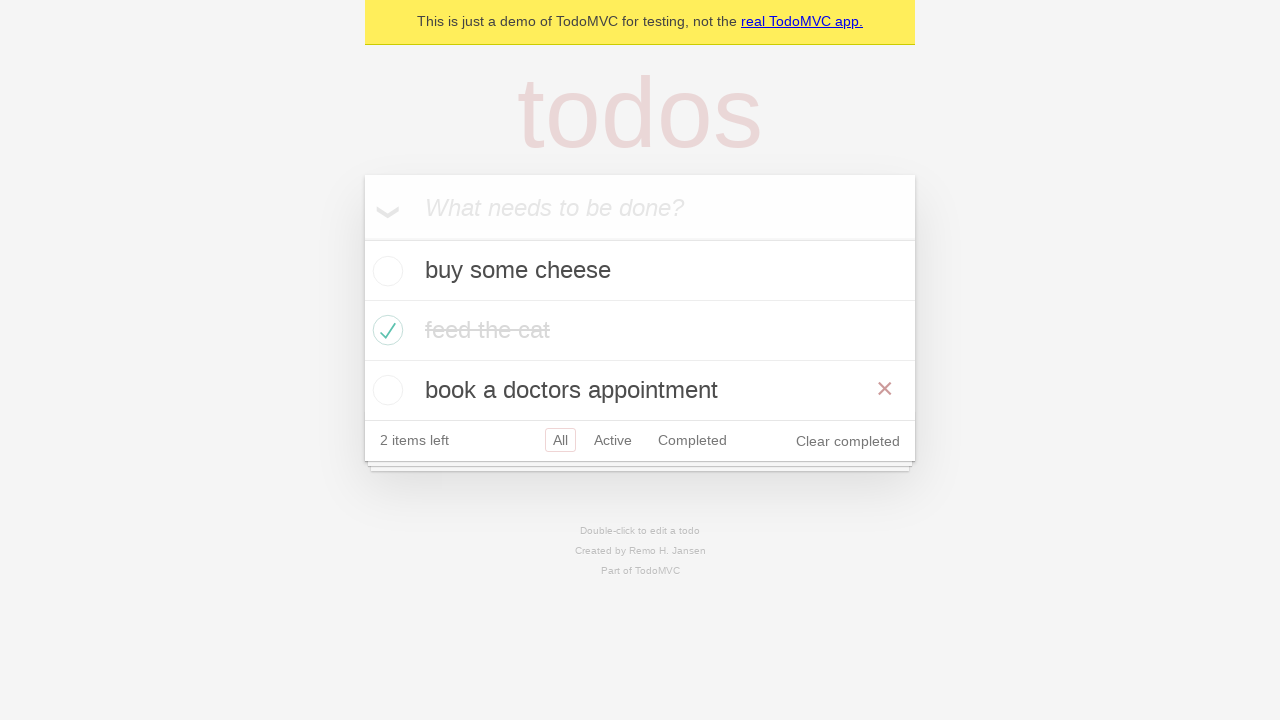

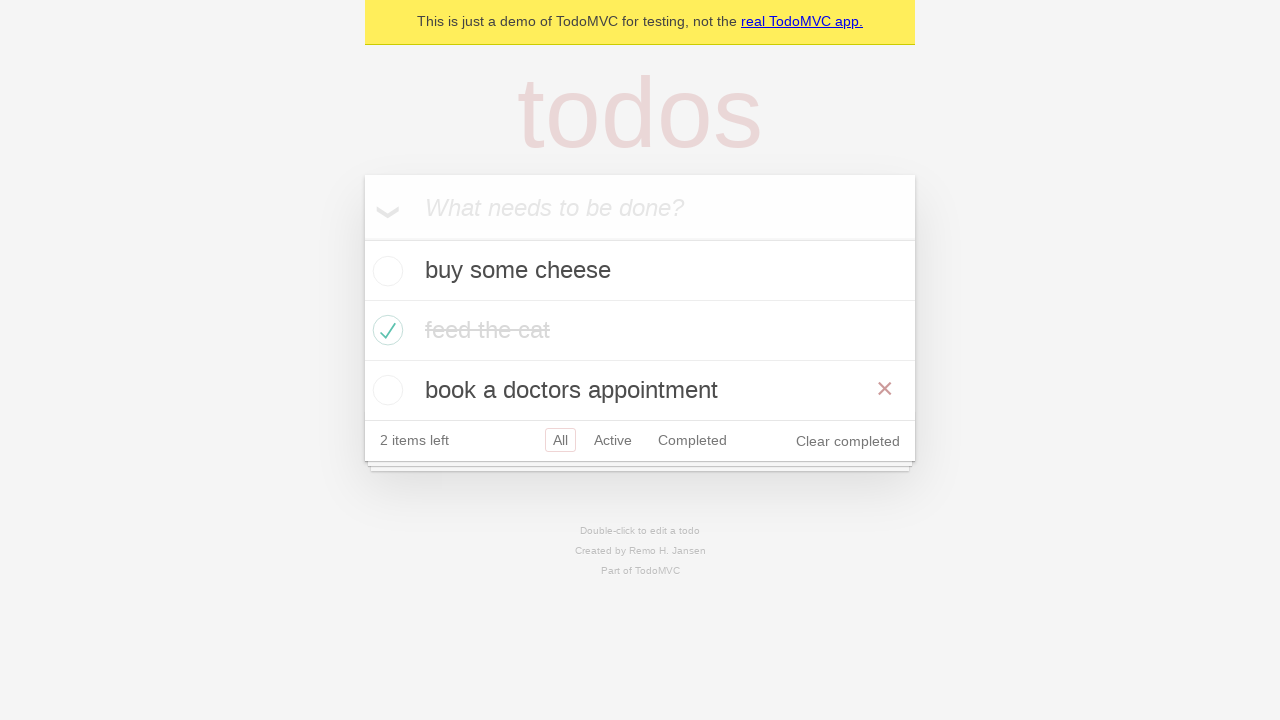